Tests manipulating a date input field on China's railway booking site by removing the readonly attribute and setting a custom date value via JavaScript.

Starting URL: https://www.12306.cn/index/

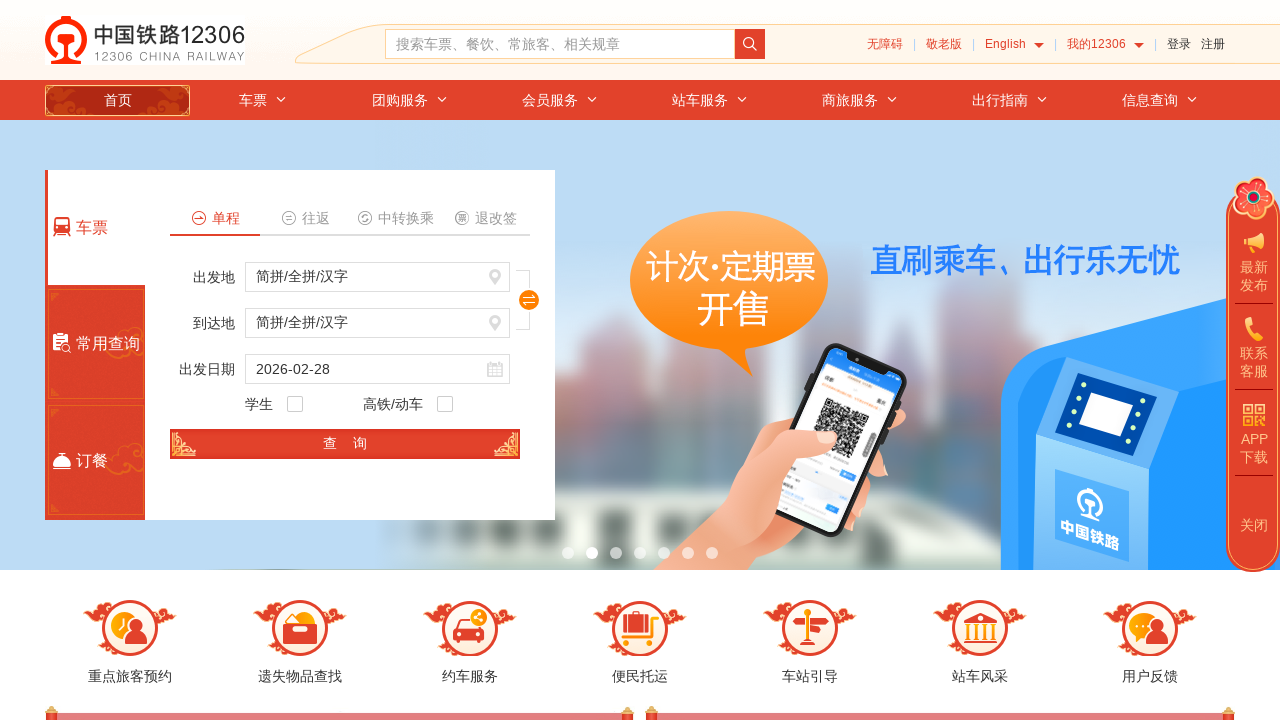

Waited for page to fully load (networkidle state)
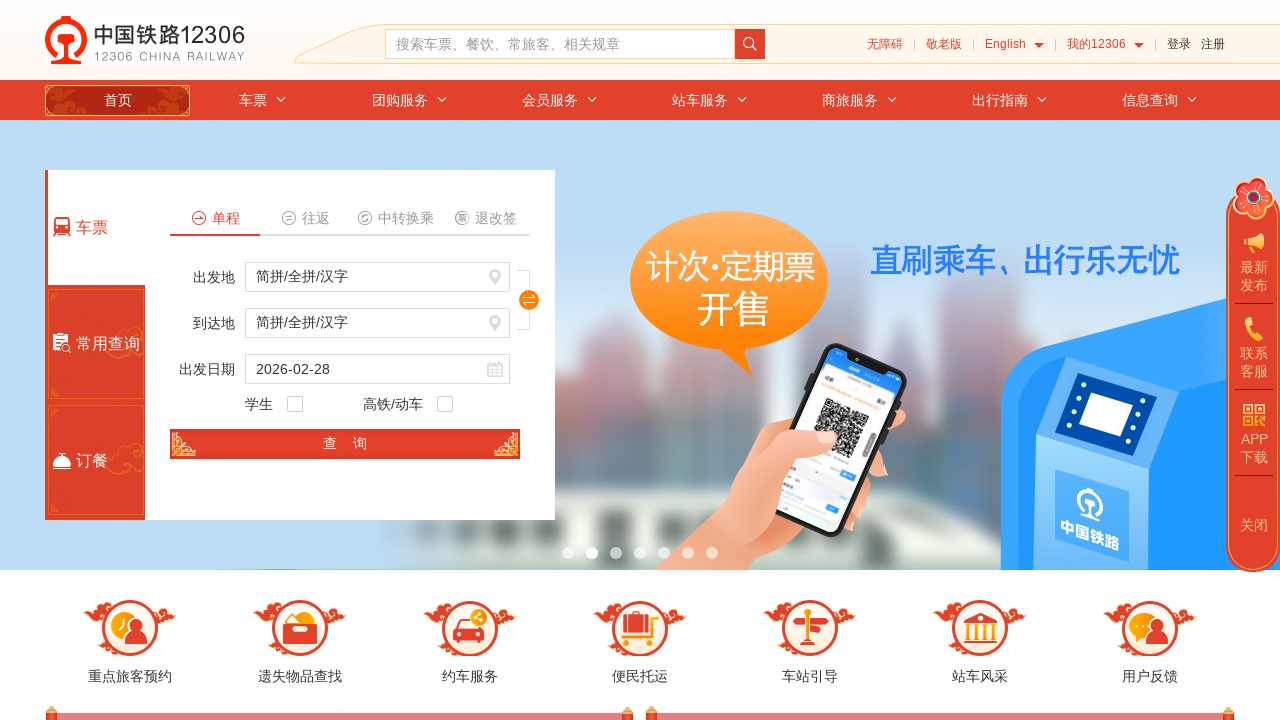

Removed readonly attribute from train_date input field using JavaScript
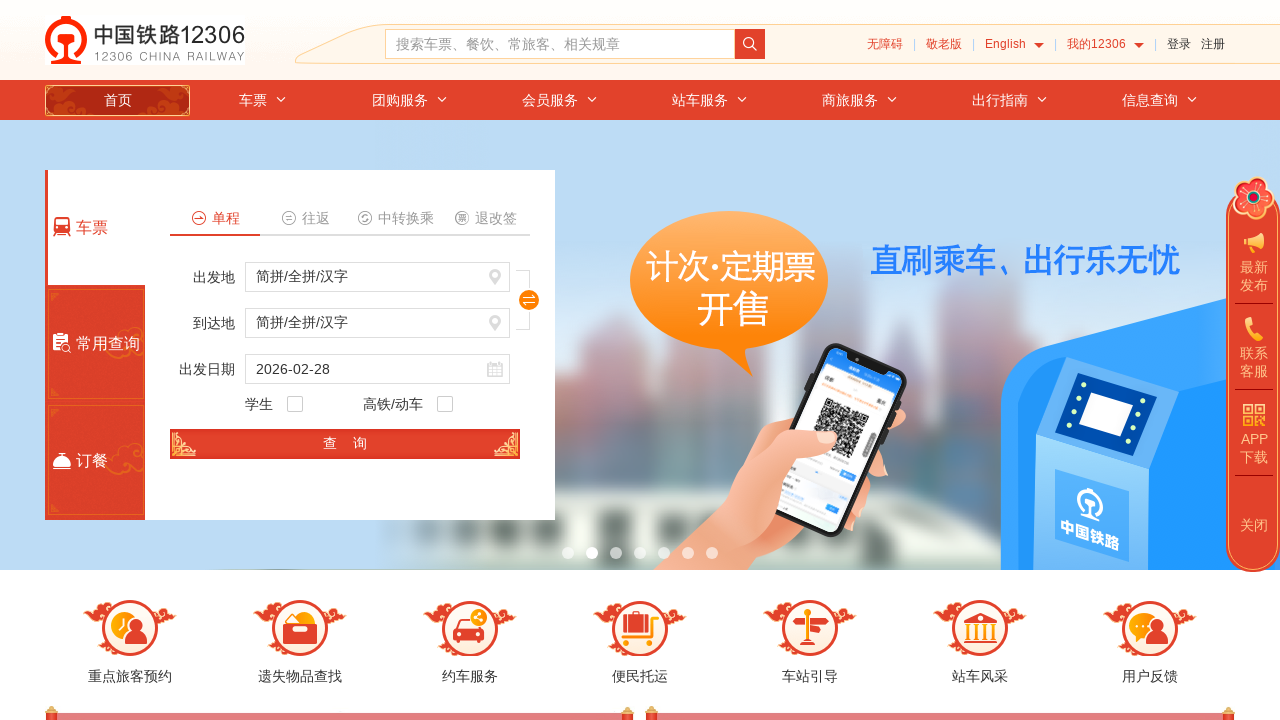

Waited 2 seconds for element to be ready
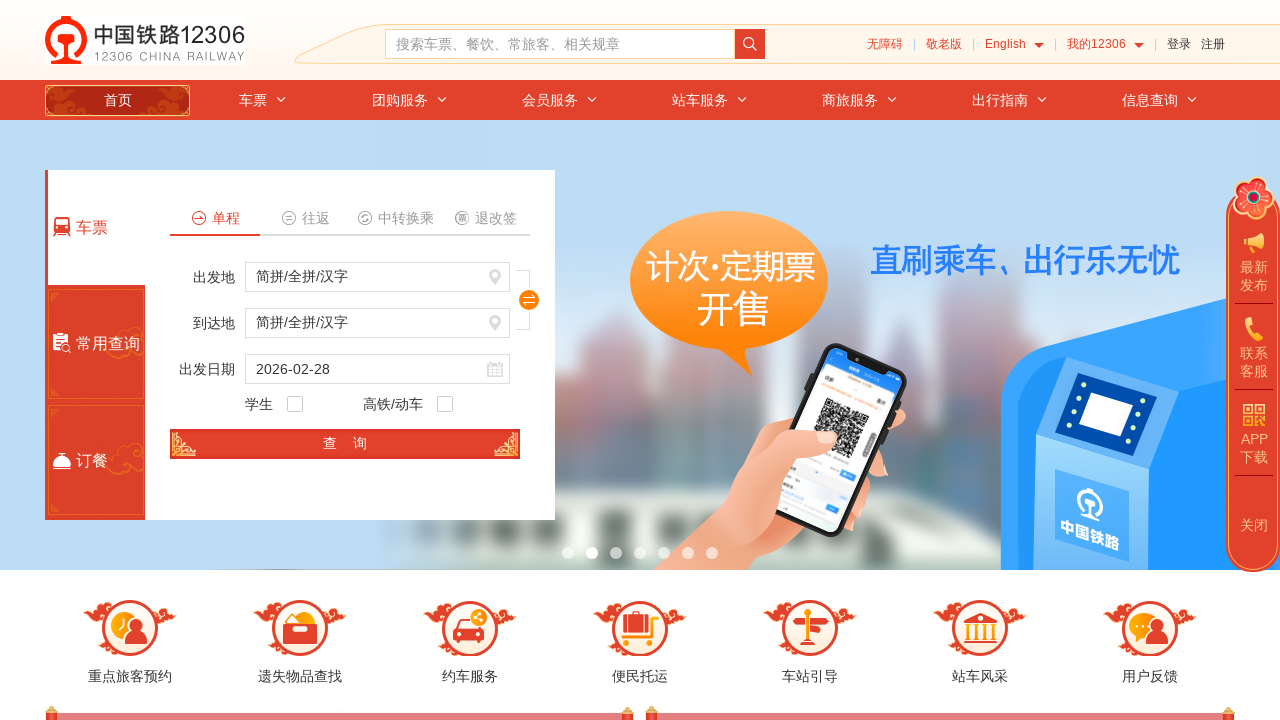

Set train_date value to '2024-06-15' via JavaScript
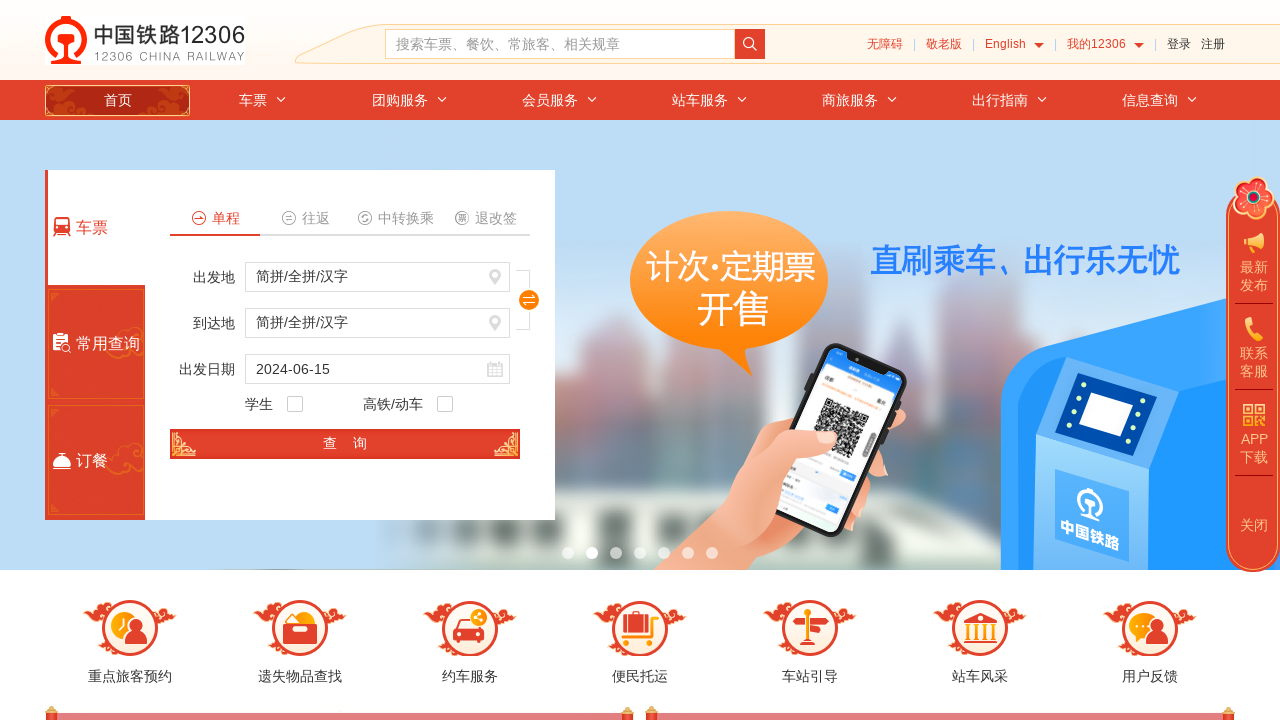

Retrieved train_date value: '2024-06-15'
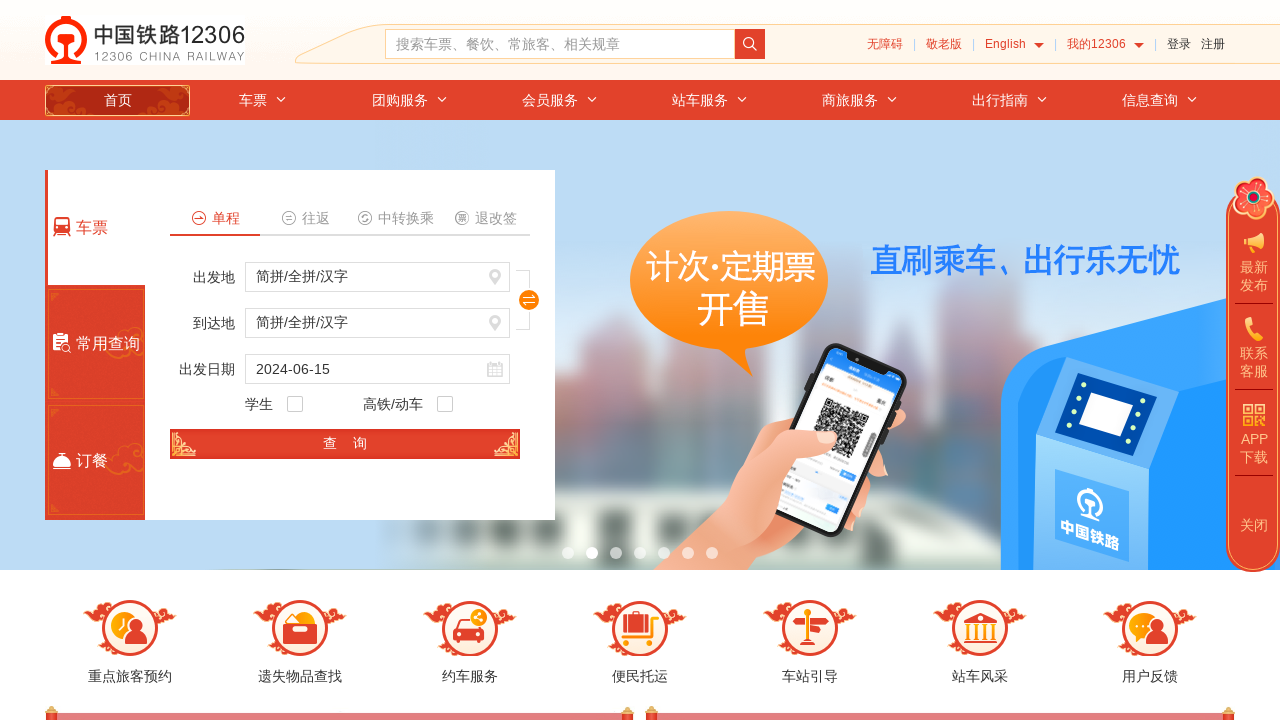

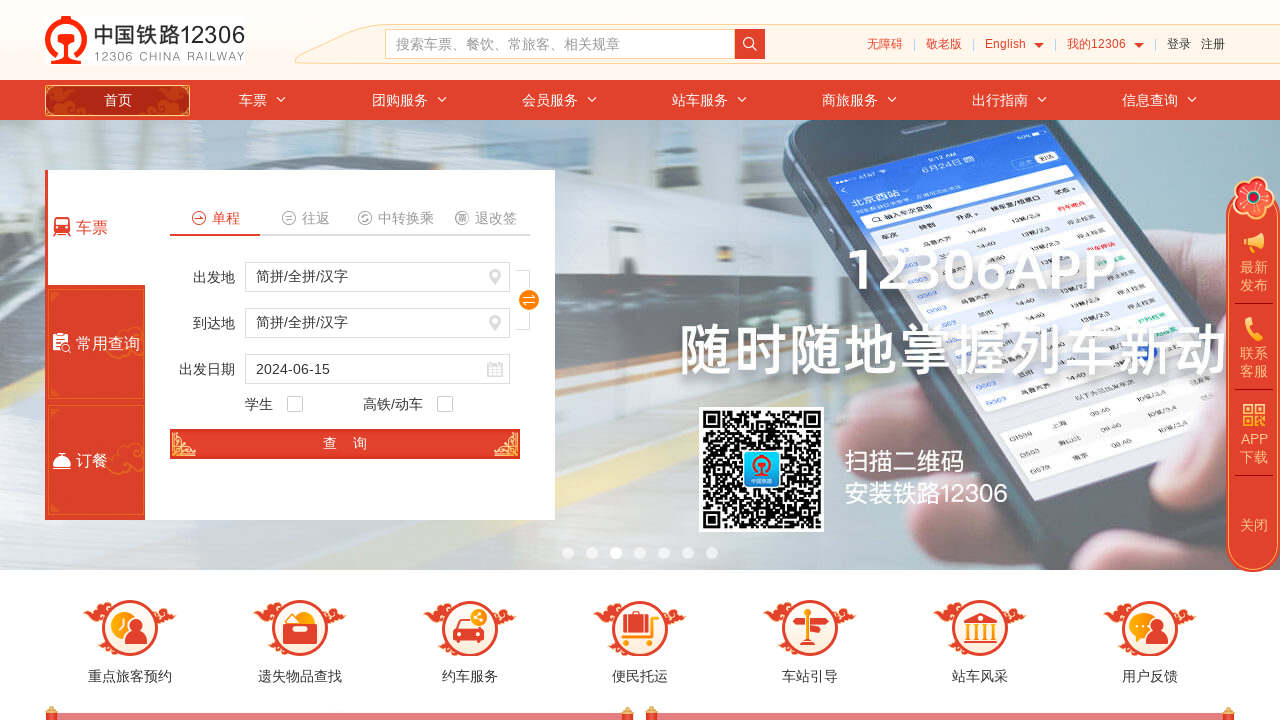